Navigates to Rediff homepage and clicks on the Sign in link to access the login page.

Starting URL: https://www.rediff.com/

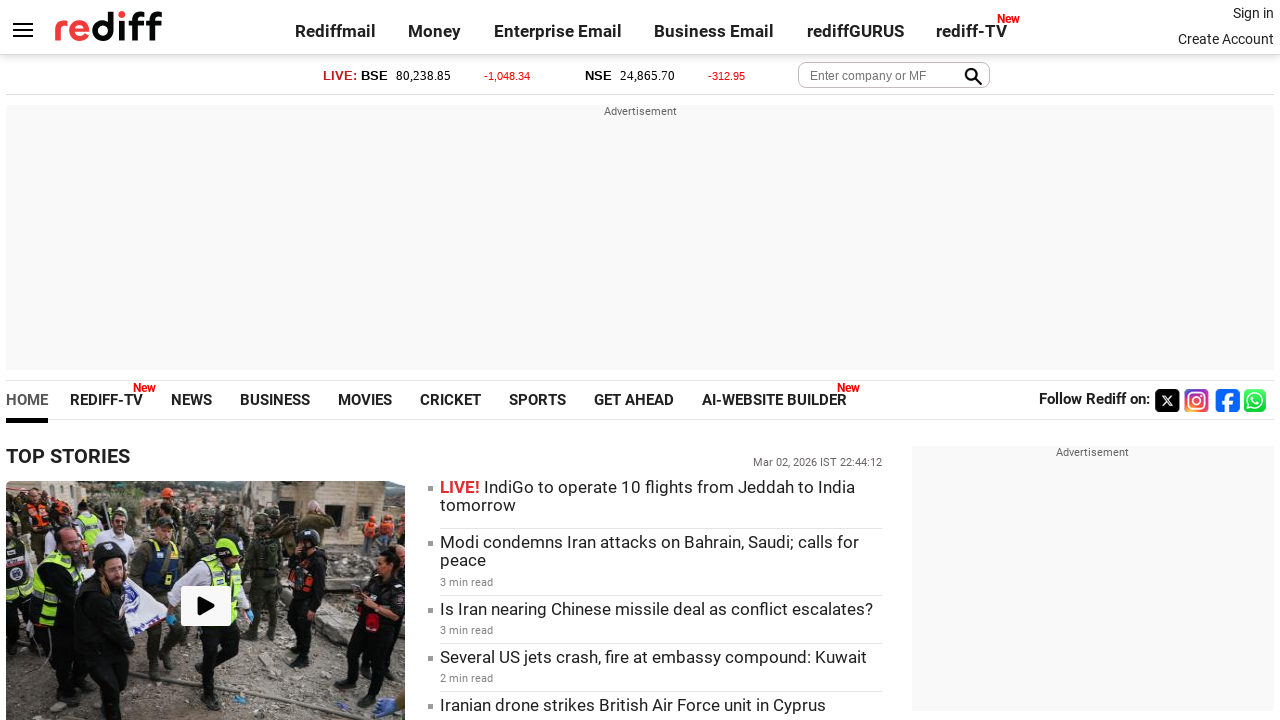

Navigated to Rediff homepage and waited for URL to load
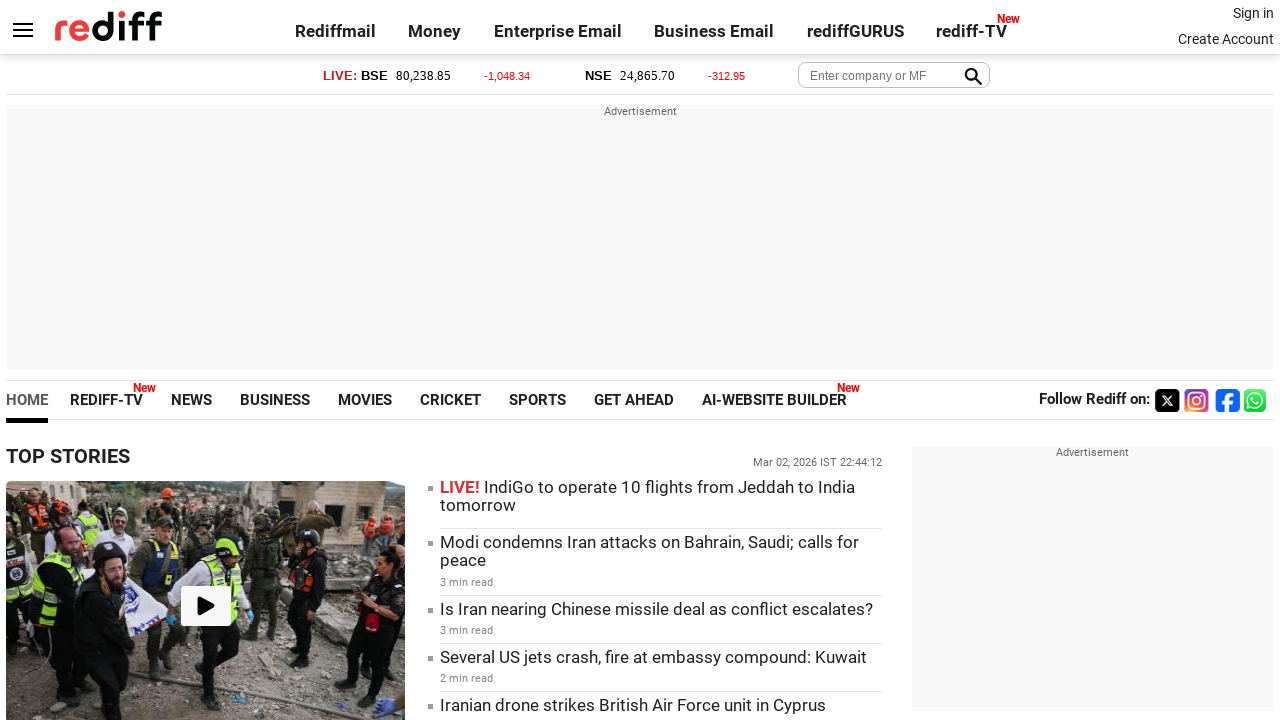

Clicked on the Sign in link to access login page at (1253, 13) on xpath=//a[contains(@title,'Sign in')]
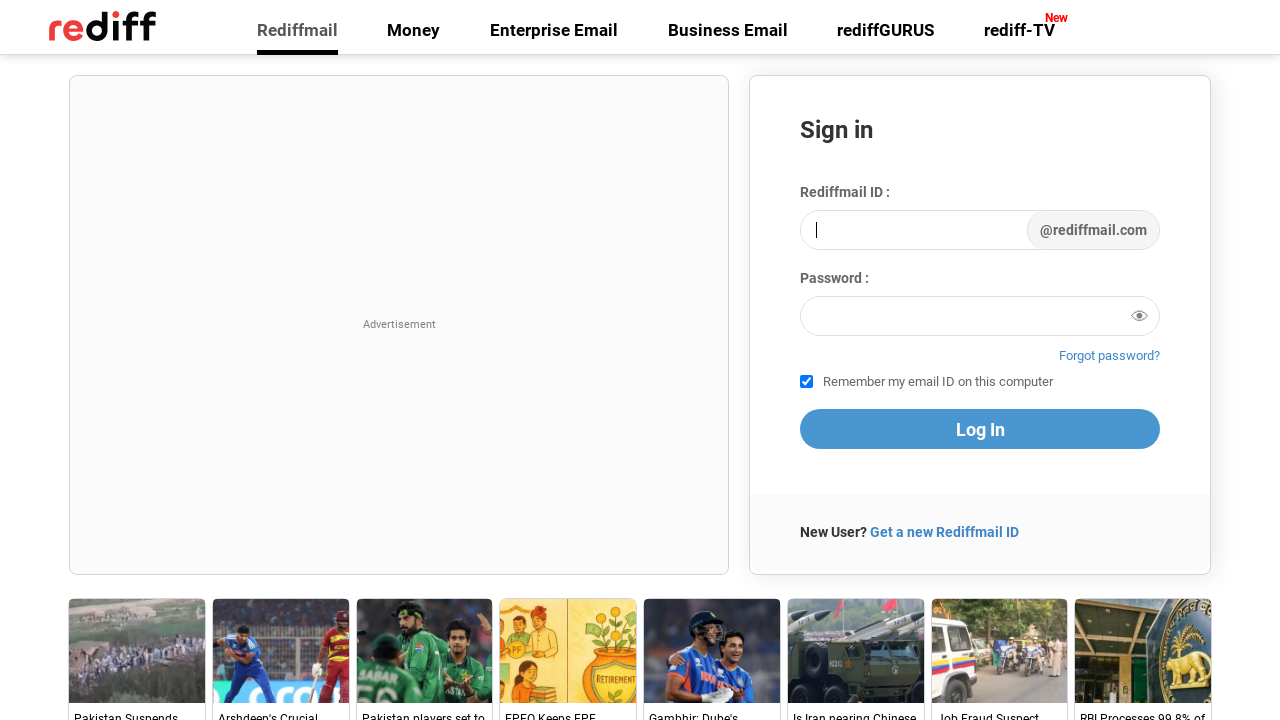

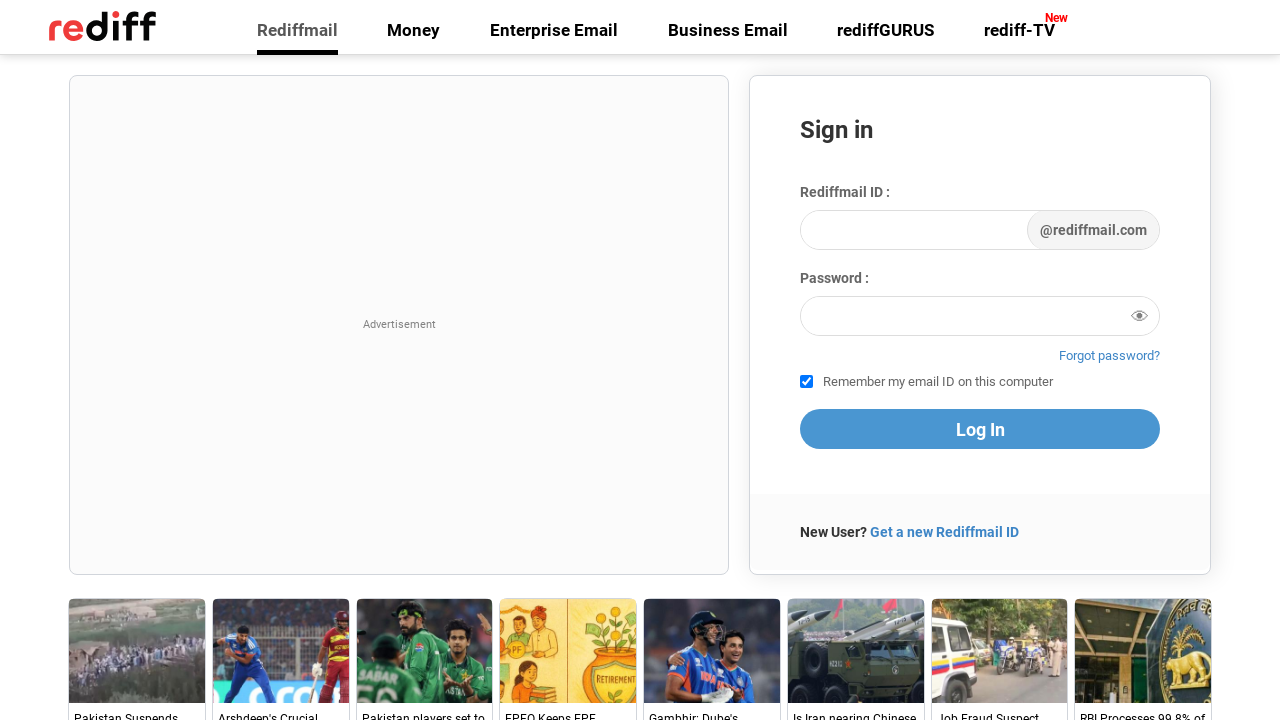